Tests a form with various input types including text fields, checkboxes, radio buttons, and select dropdowns. Fills in first name, selects bike checkbox, chooses male gender, selects countries from dropdown menus, and moves an item between list boxes.

Starting URL: http://only-testing-blog.blogspot.in/2013/09/test.html

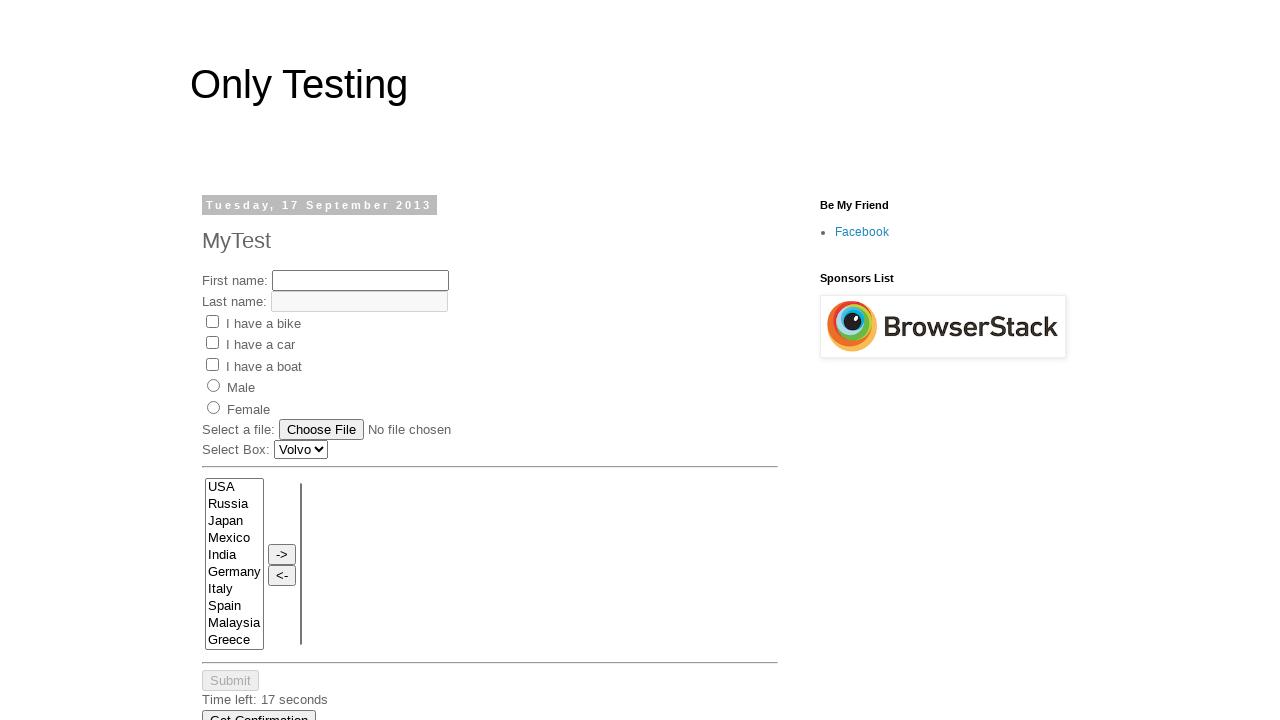

Navigated to test form page
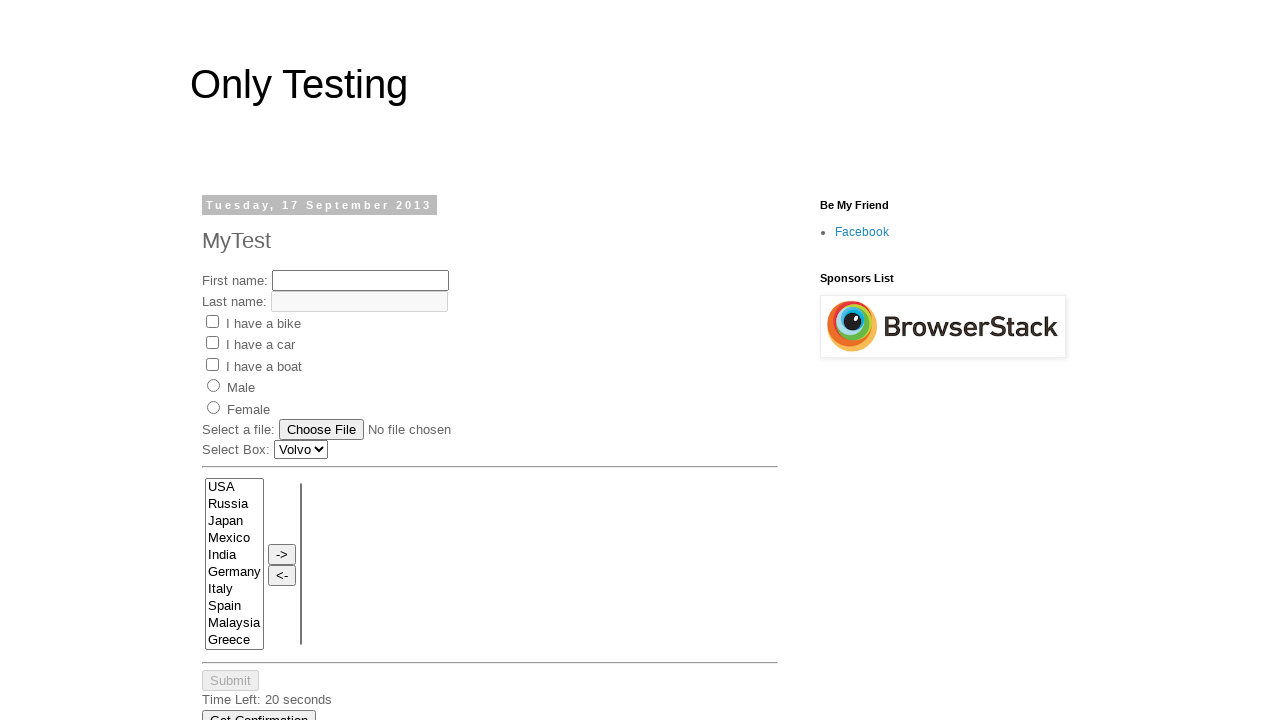

Filled first name field with 'Joaquin' on #fname
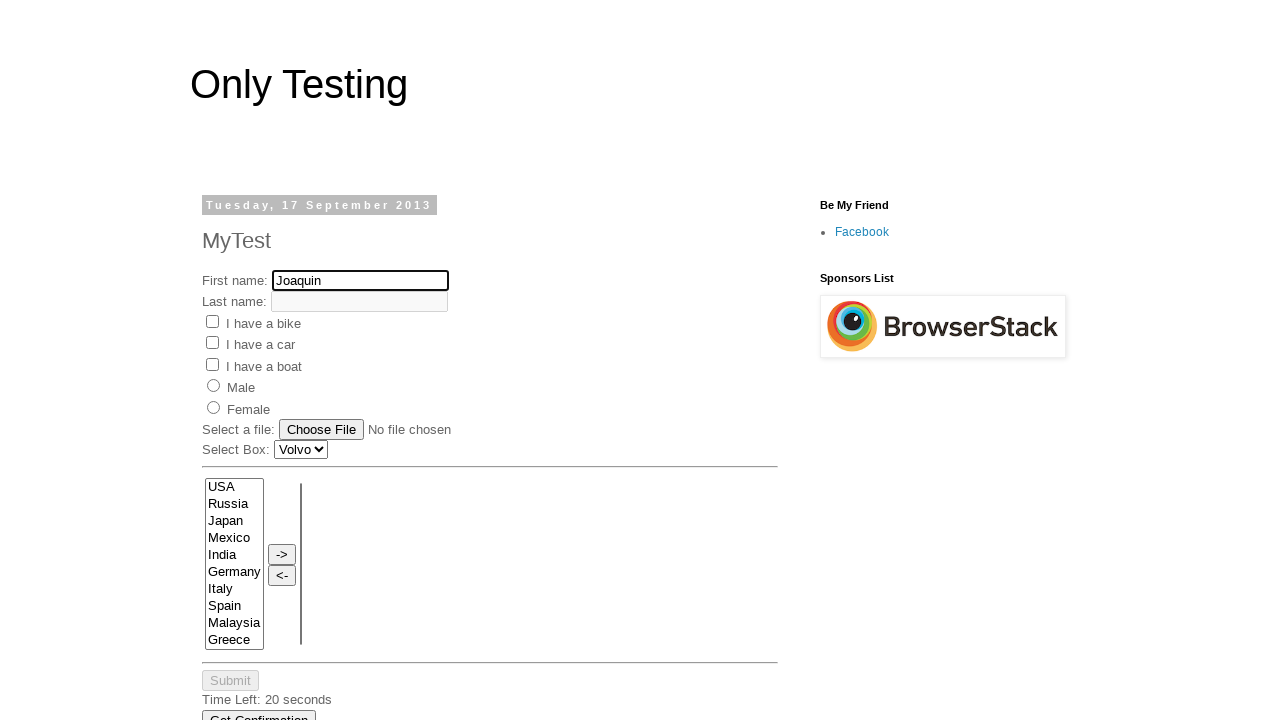

Selected Bike checkbox at (212, 321) on input[value='Bike']
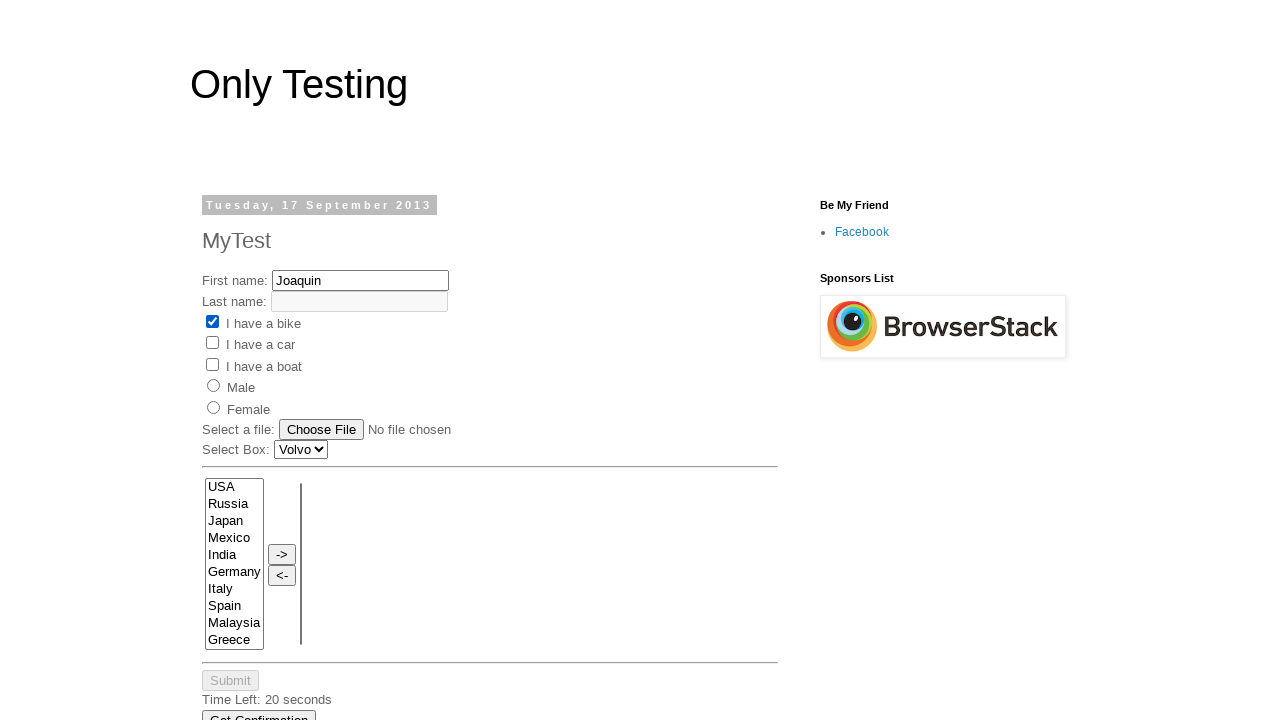

Selected male gender radio button at (214, 386) on input[value='male']
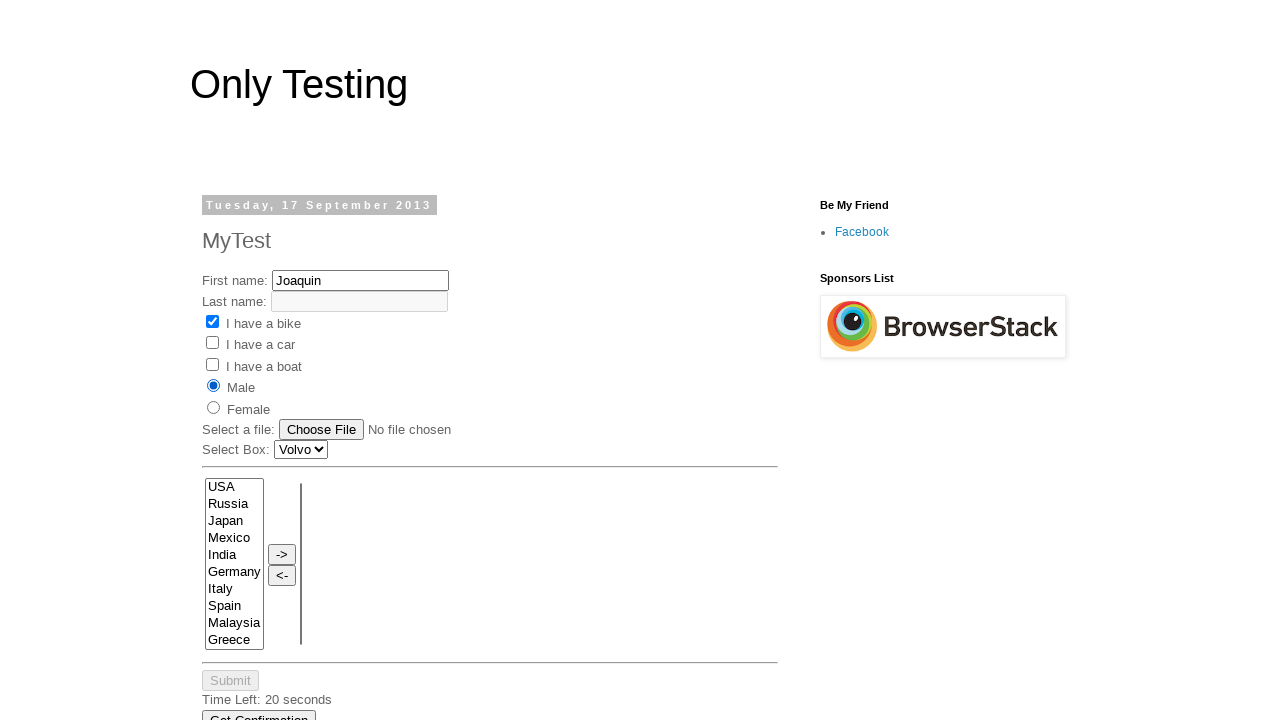

Selected UK from countries dropdown on //select
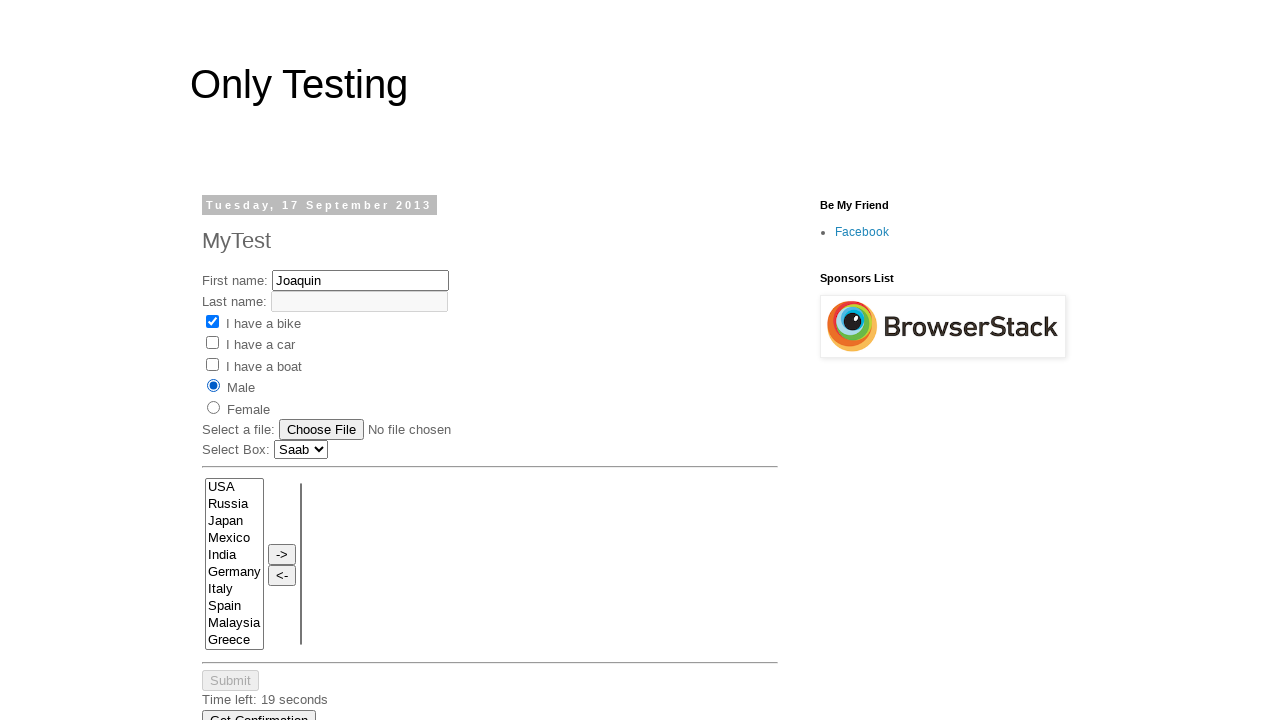

Selected Germany (DEU) from FromLB dropdown on select[name='FromLB']
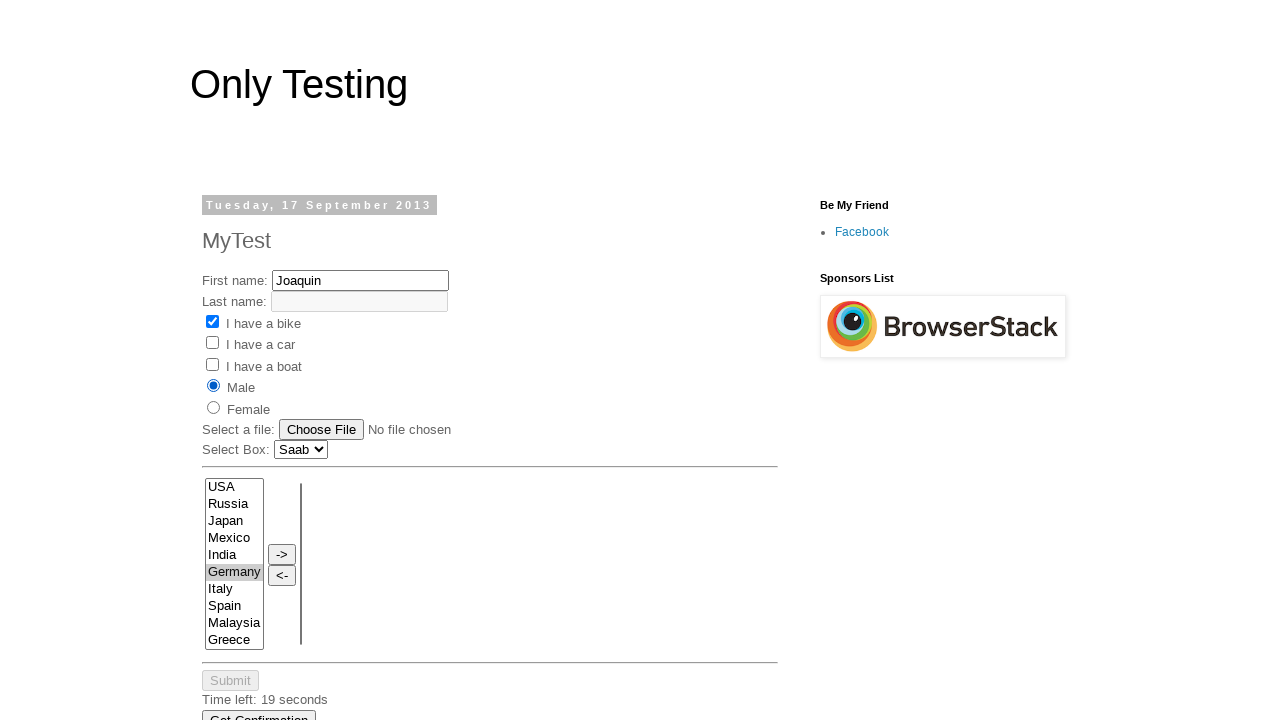

Clicked move button to transfer Germany to ToLB list at (282, 555) on input[value='->']
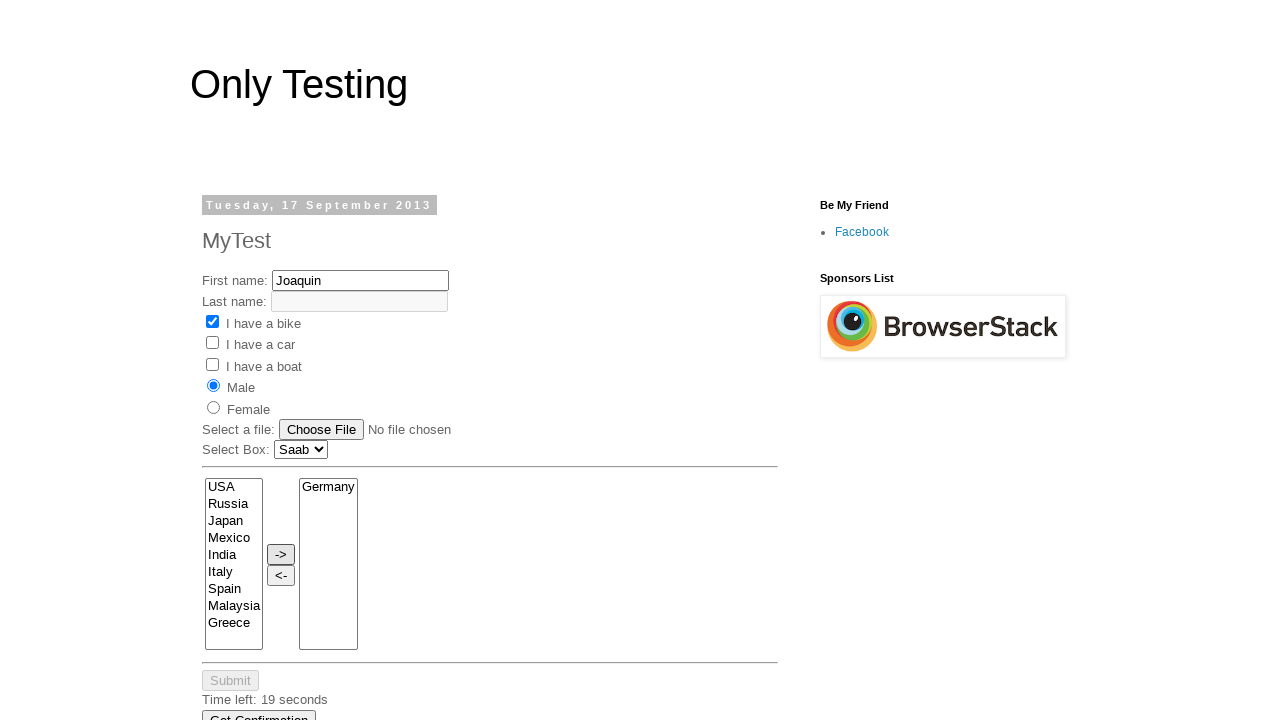

Verified item was successfully moved to ToLB dropdown
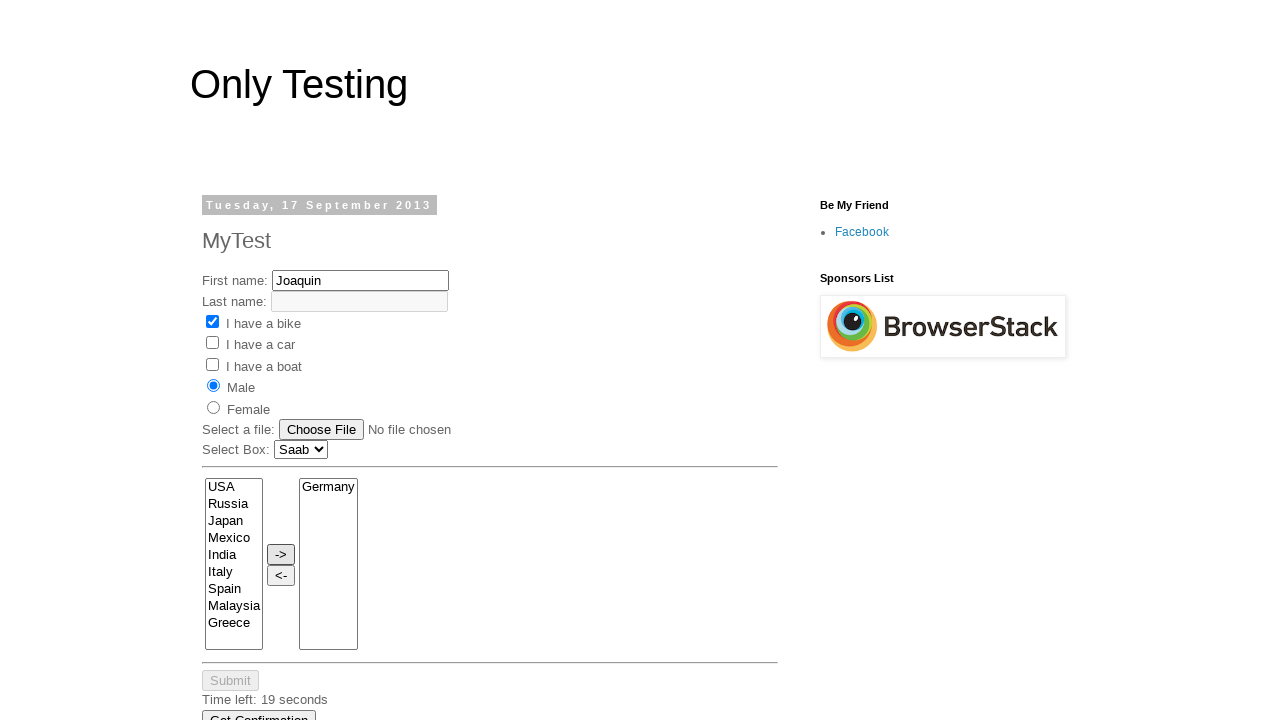

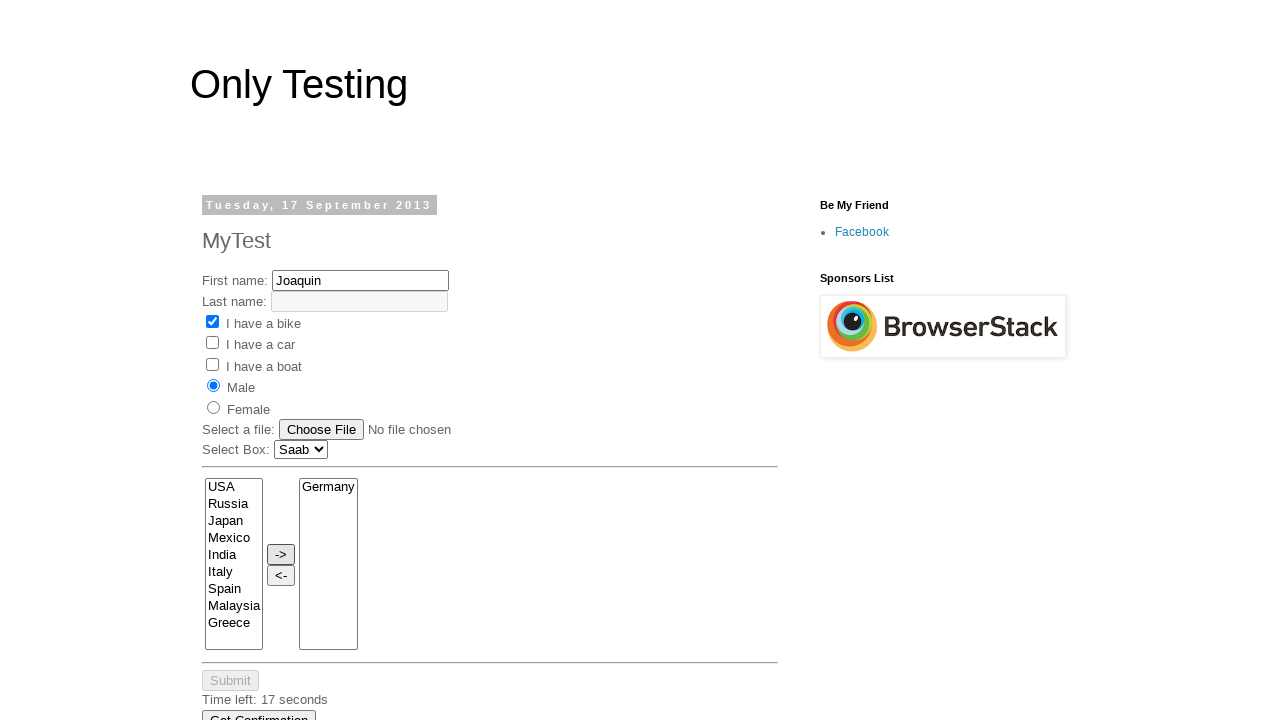